Tests adding todo items to the list by filling the input field and pressing Enter, then verifying the items appear in the list.

Starting URL: https://demo.playwright.dev/todomvc

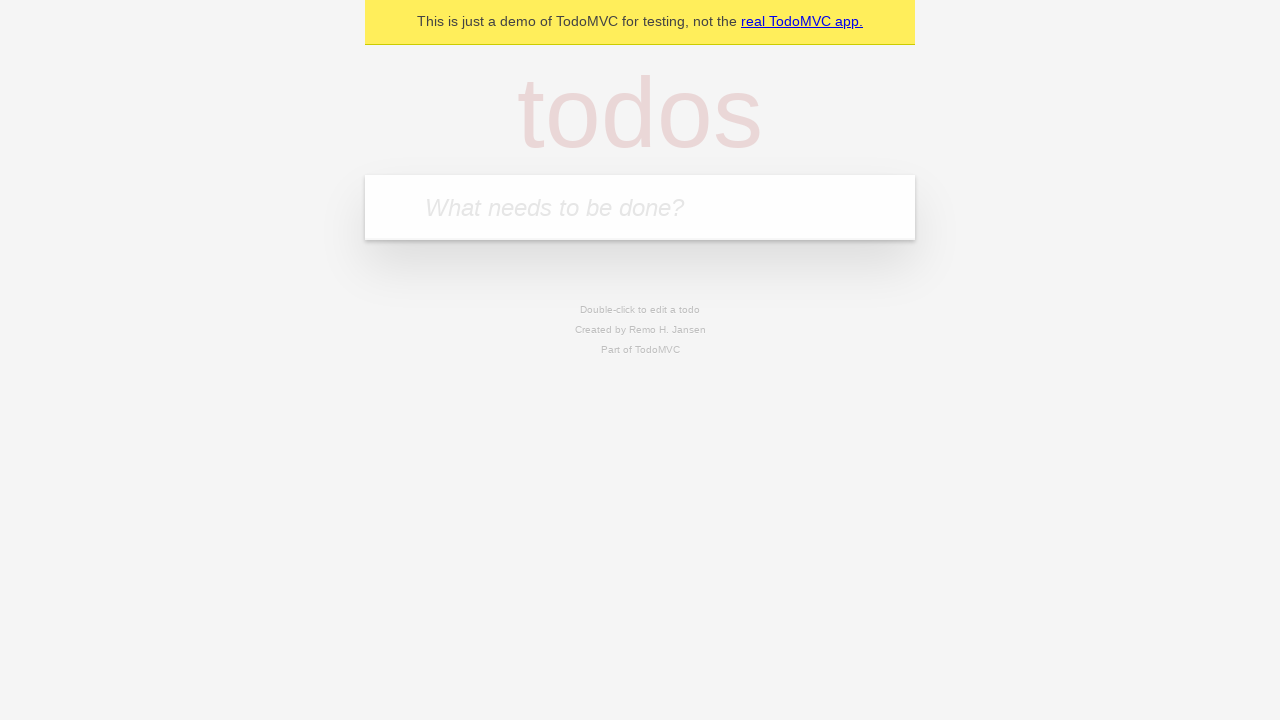

Filled todo input field with 'buy some cheese' on internal:attr=[placeholder="What needs to be done?"i]
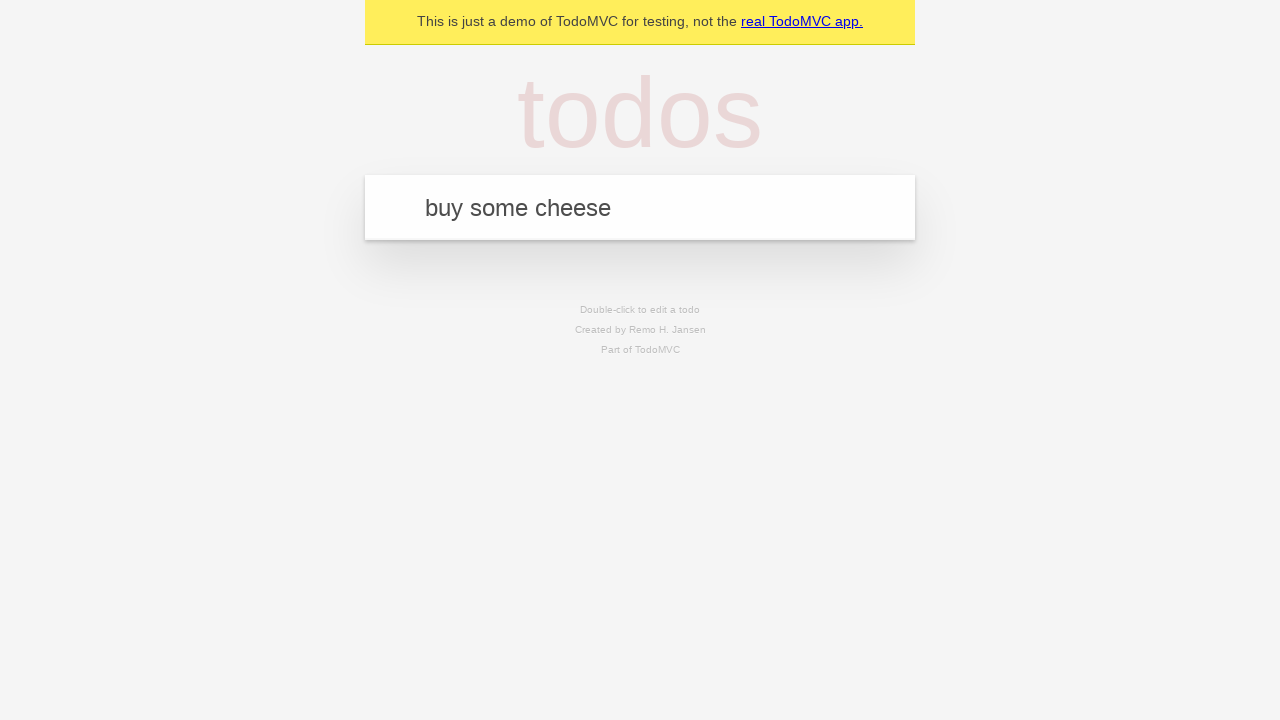

Pressed Enter to add first todo item on internal:attr=[placeholder="What needs to be done?"i]
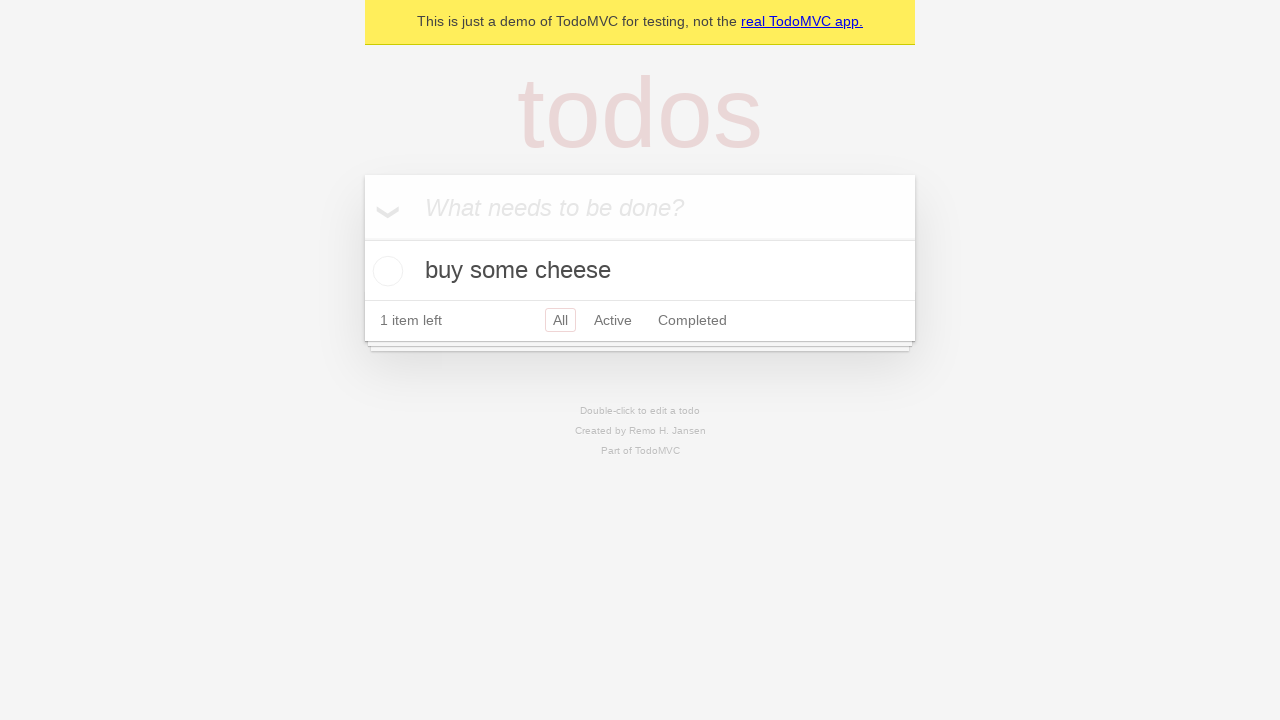

First todo item appeared in the list
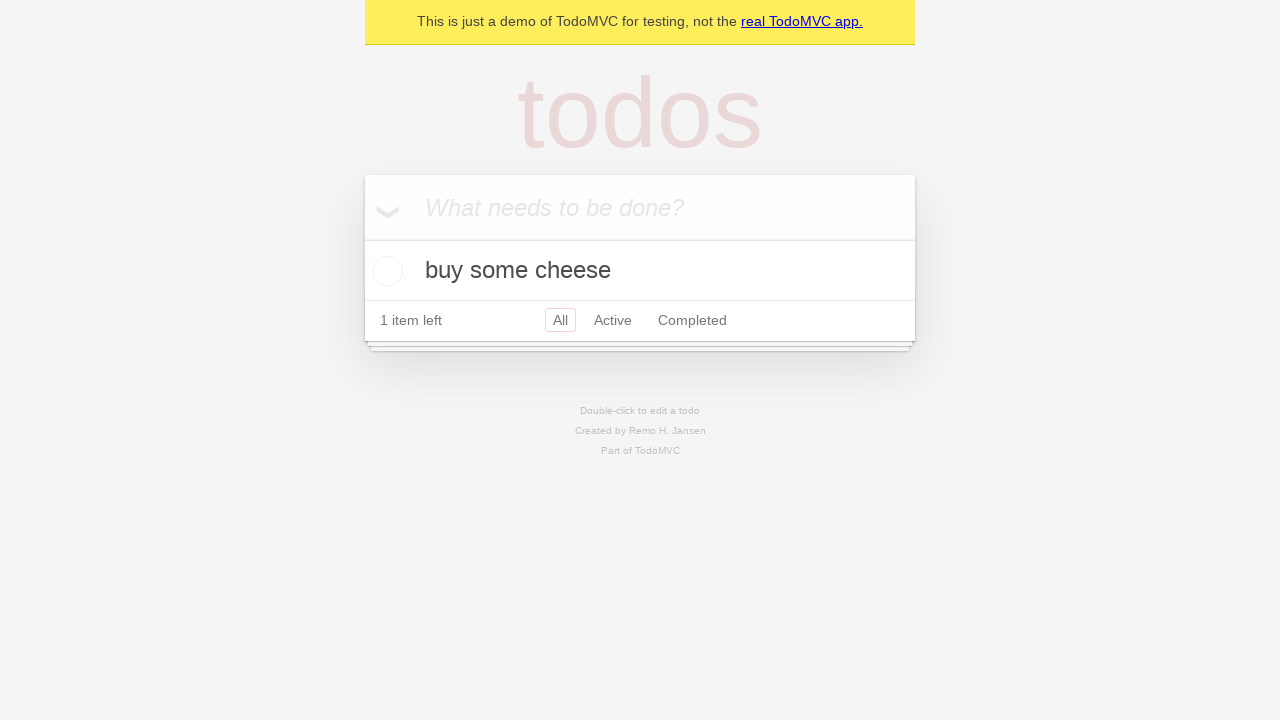

Filled todo input field with 'feed the cat' on internal:attr=[placeholder="What needs to be done?"i]
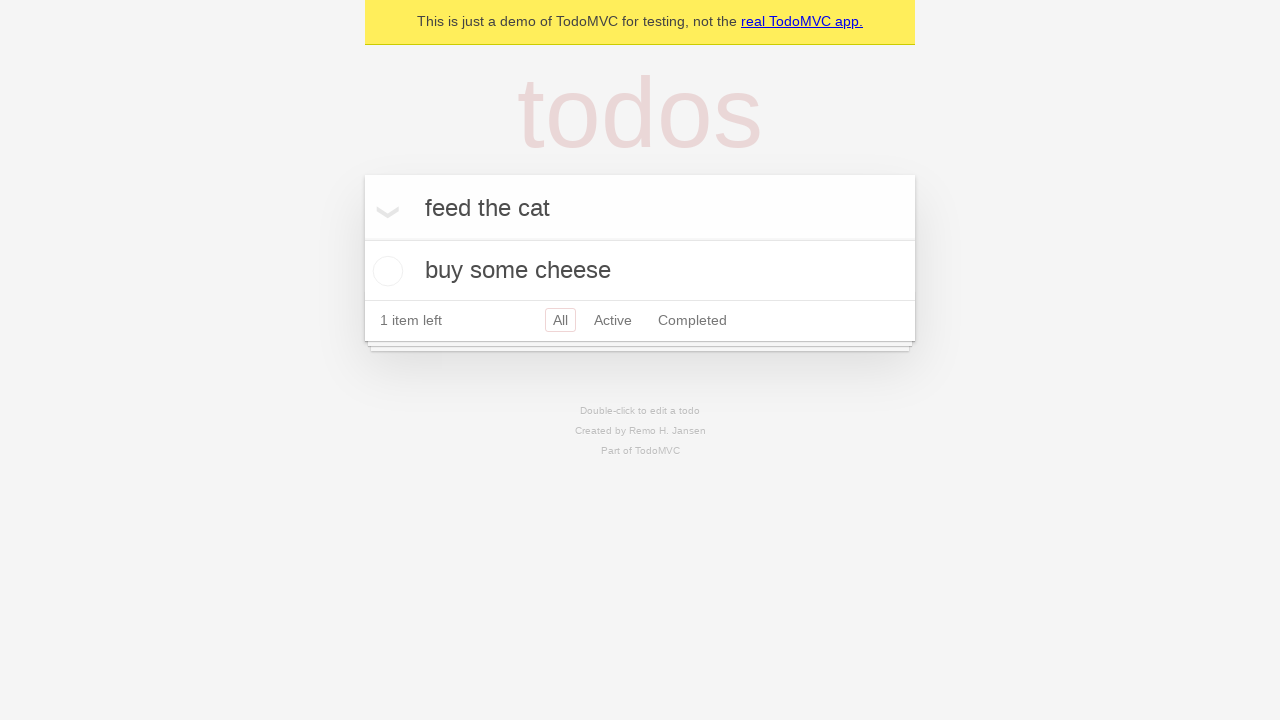

Pressed Enter to add second todo item on internal:attr=[placeholder="What needs to be done?"i]
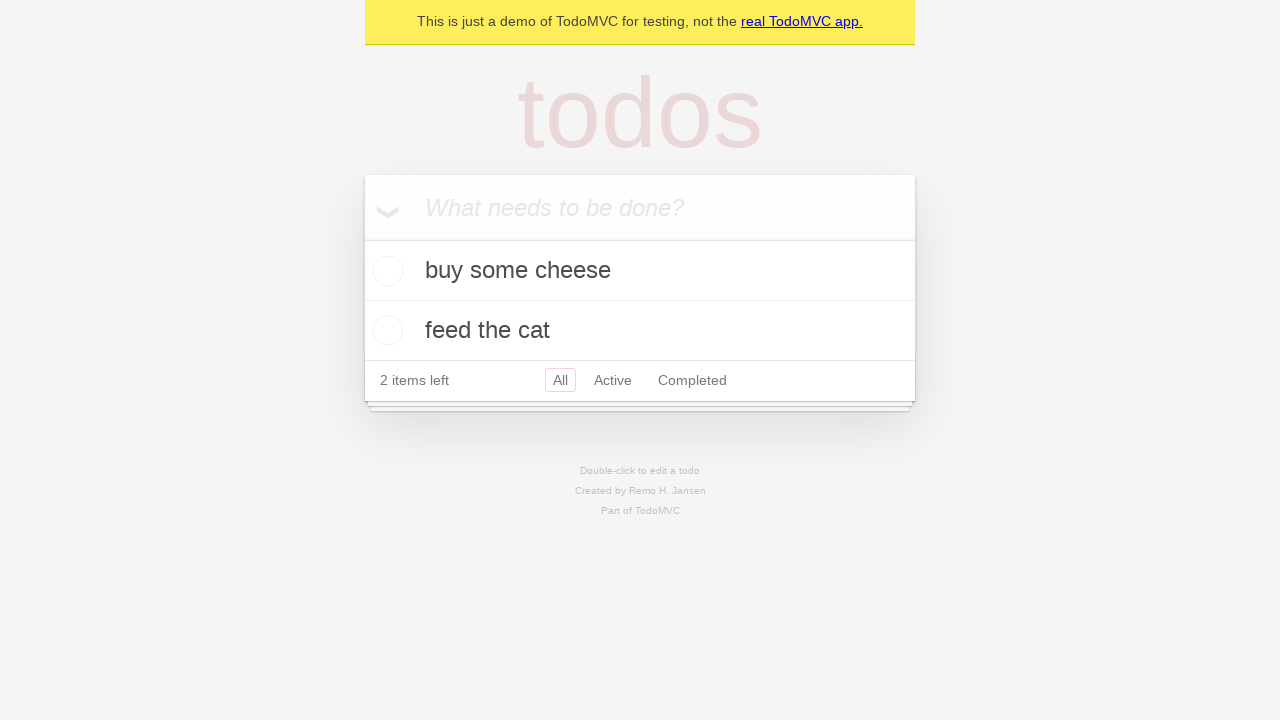

Second todo item appeared in the list, both items now visible
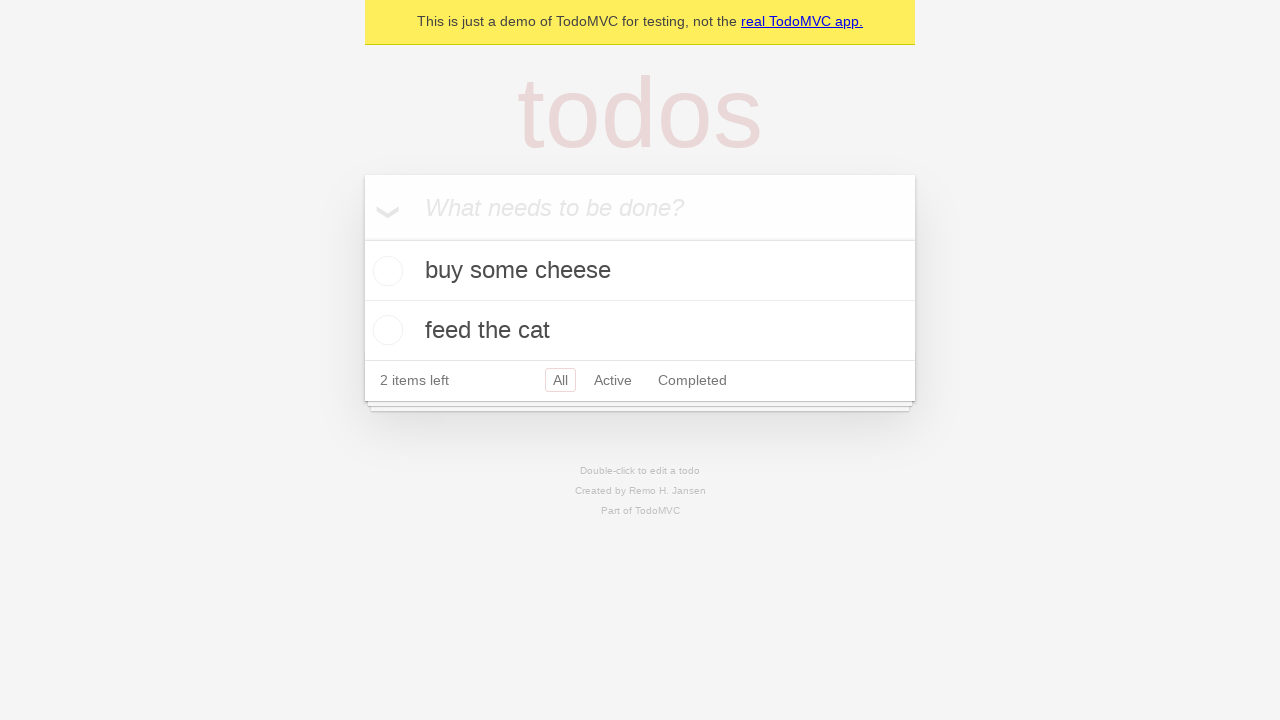

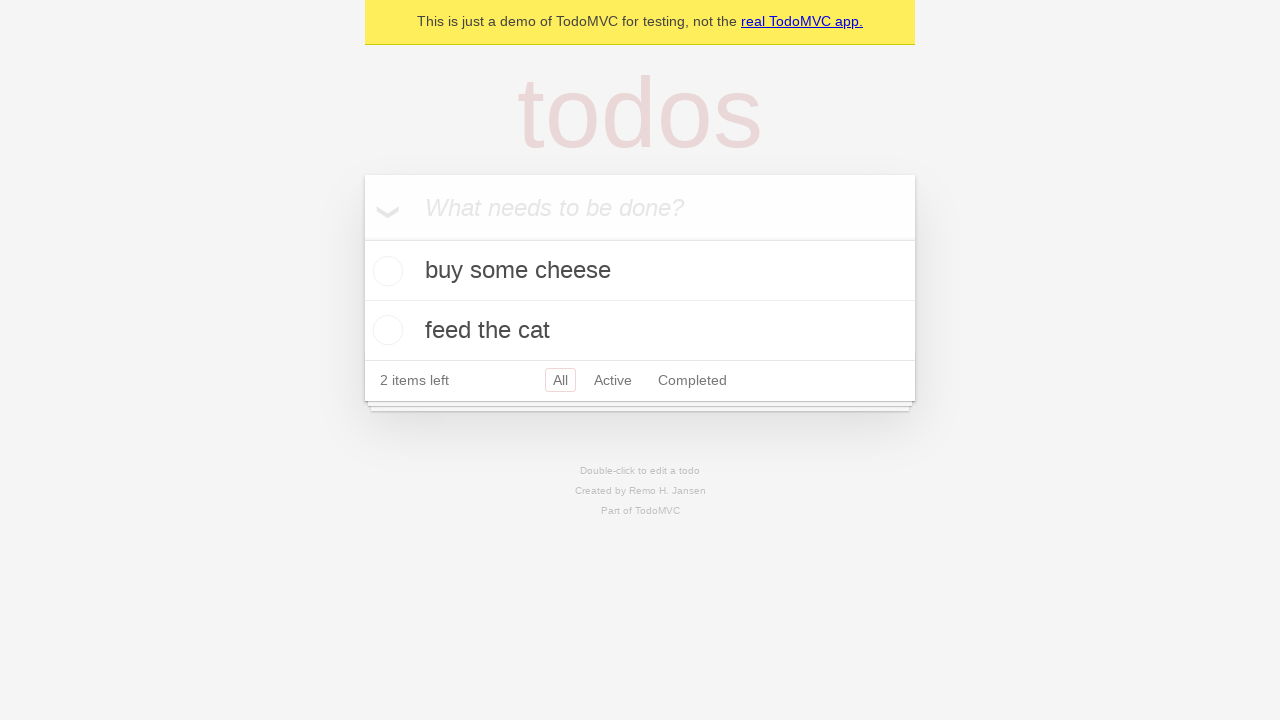